Navigates to RedBus website and maximizes the browser window to verify the page loads correctly

Starting URL: http://www.redbus.in/

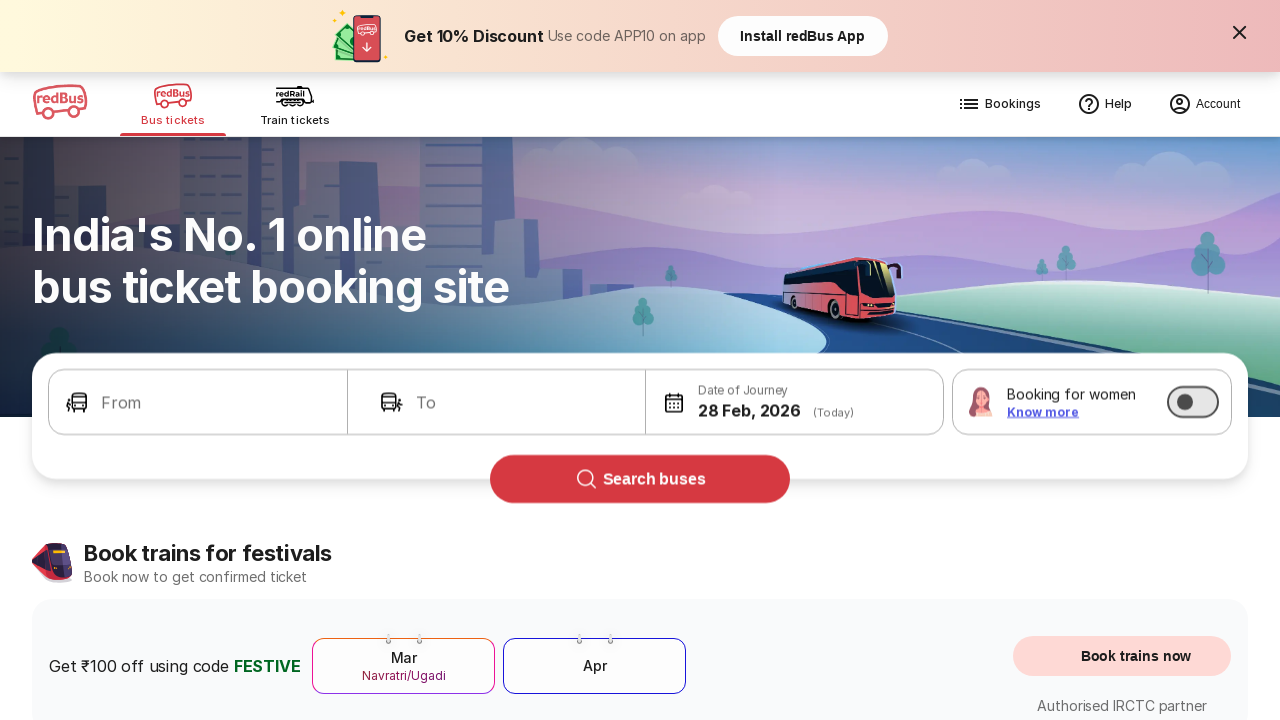

Set browser viewport to 1920x1080
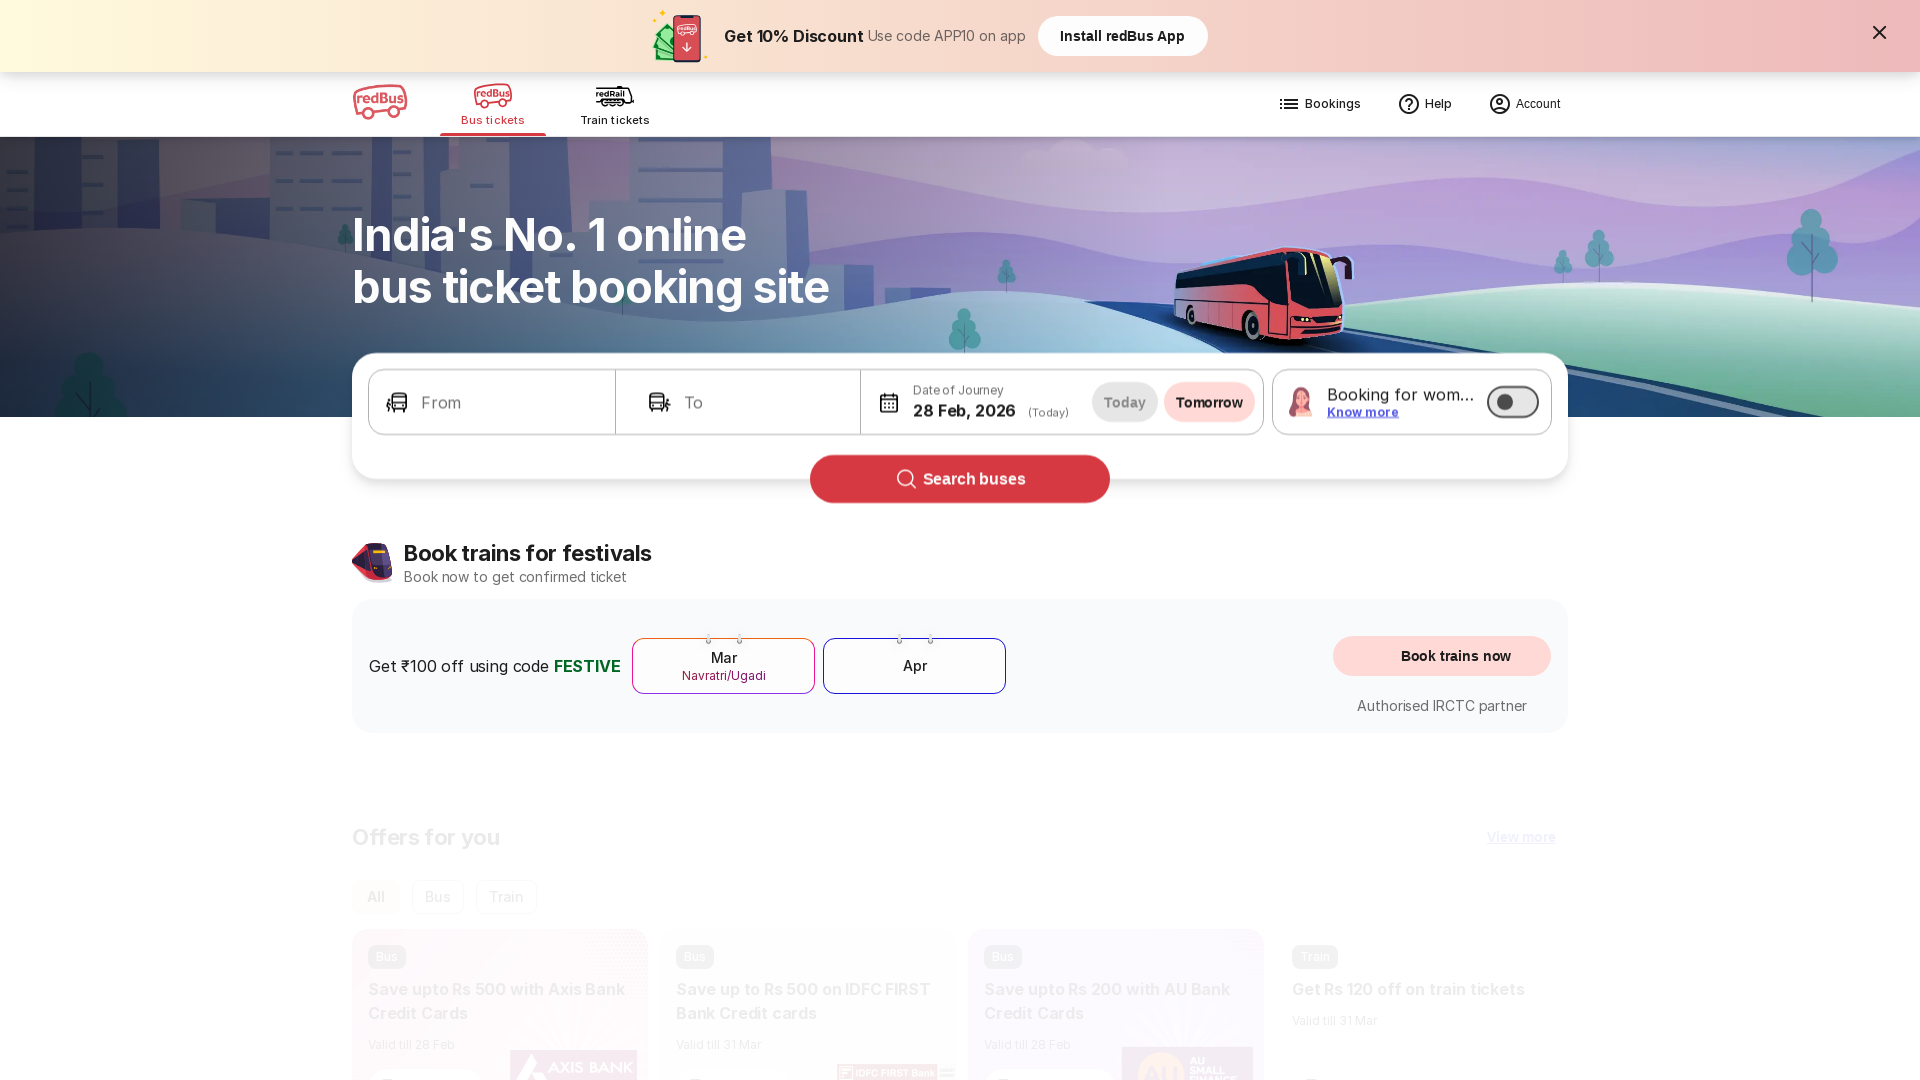

RedBus homepage loaded successfully
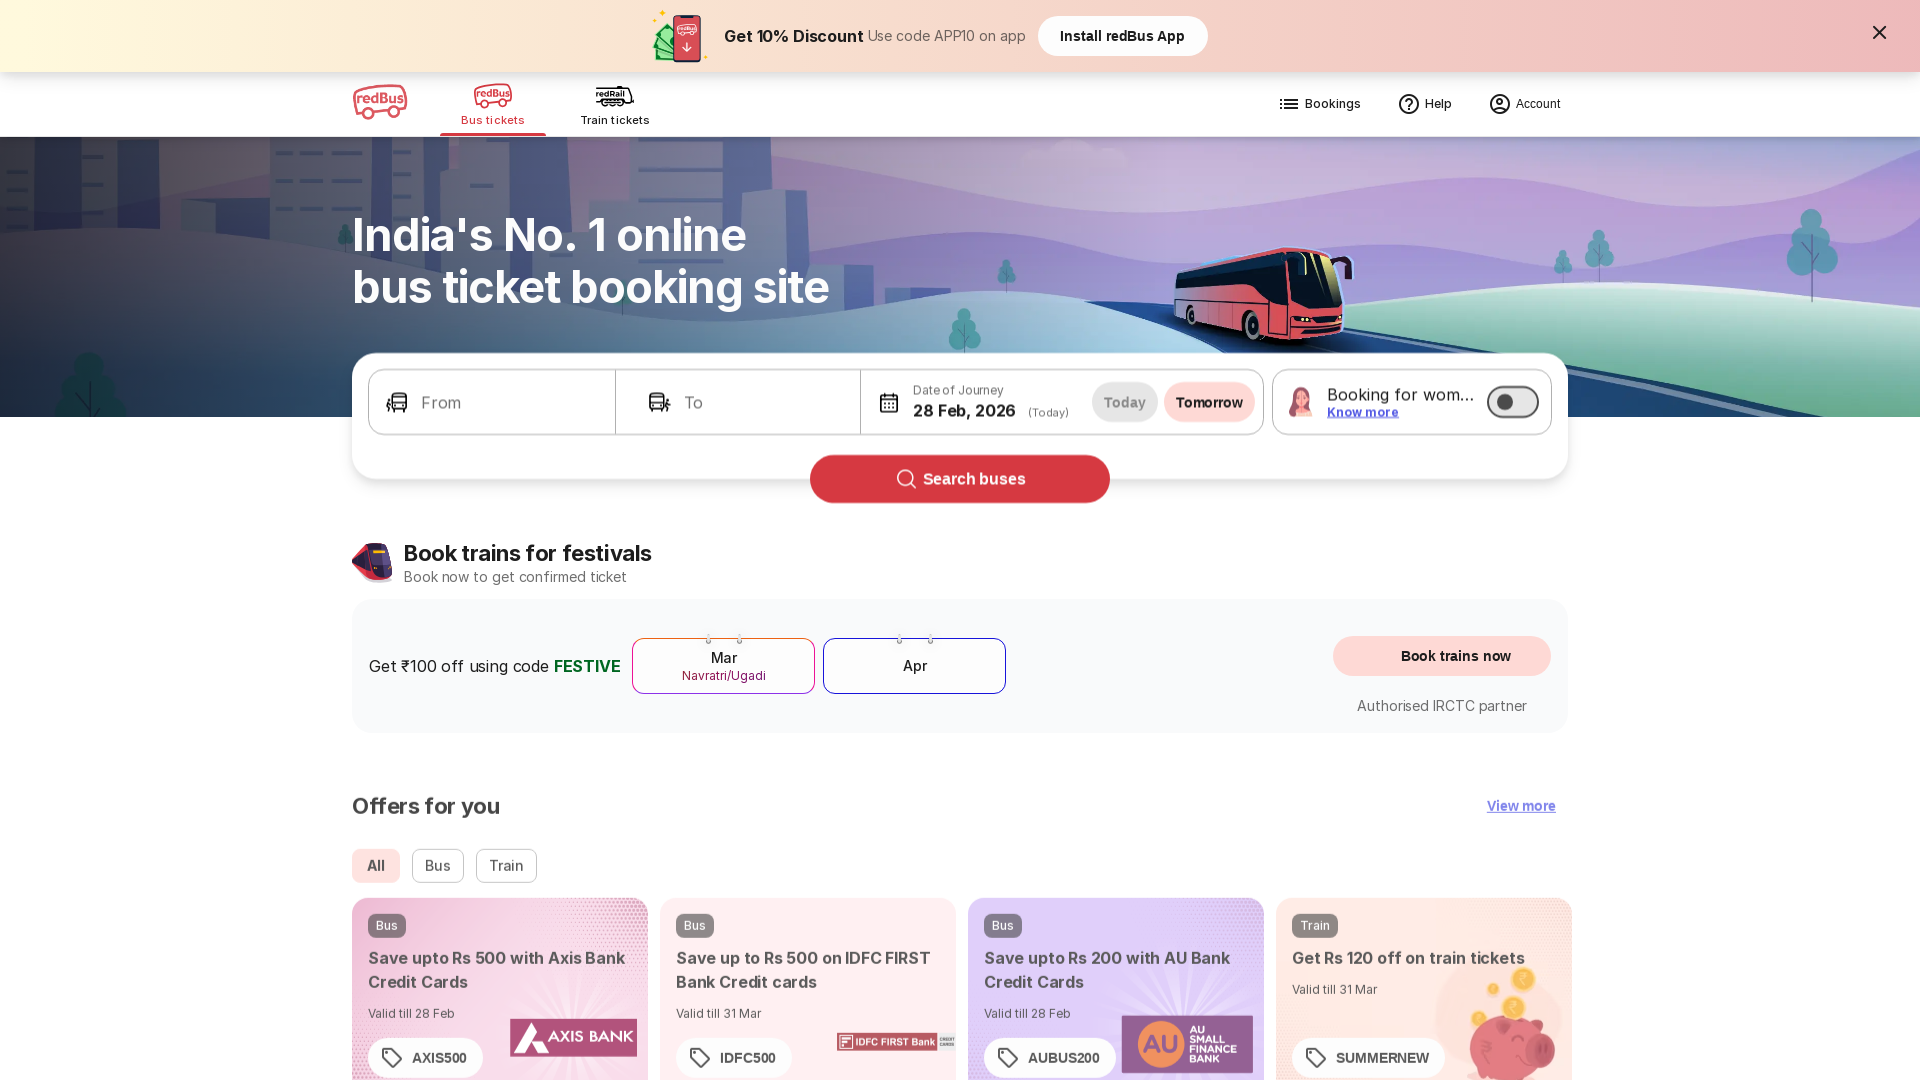

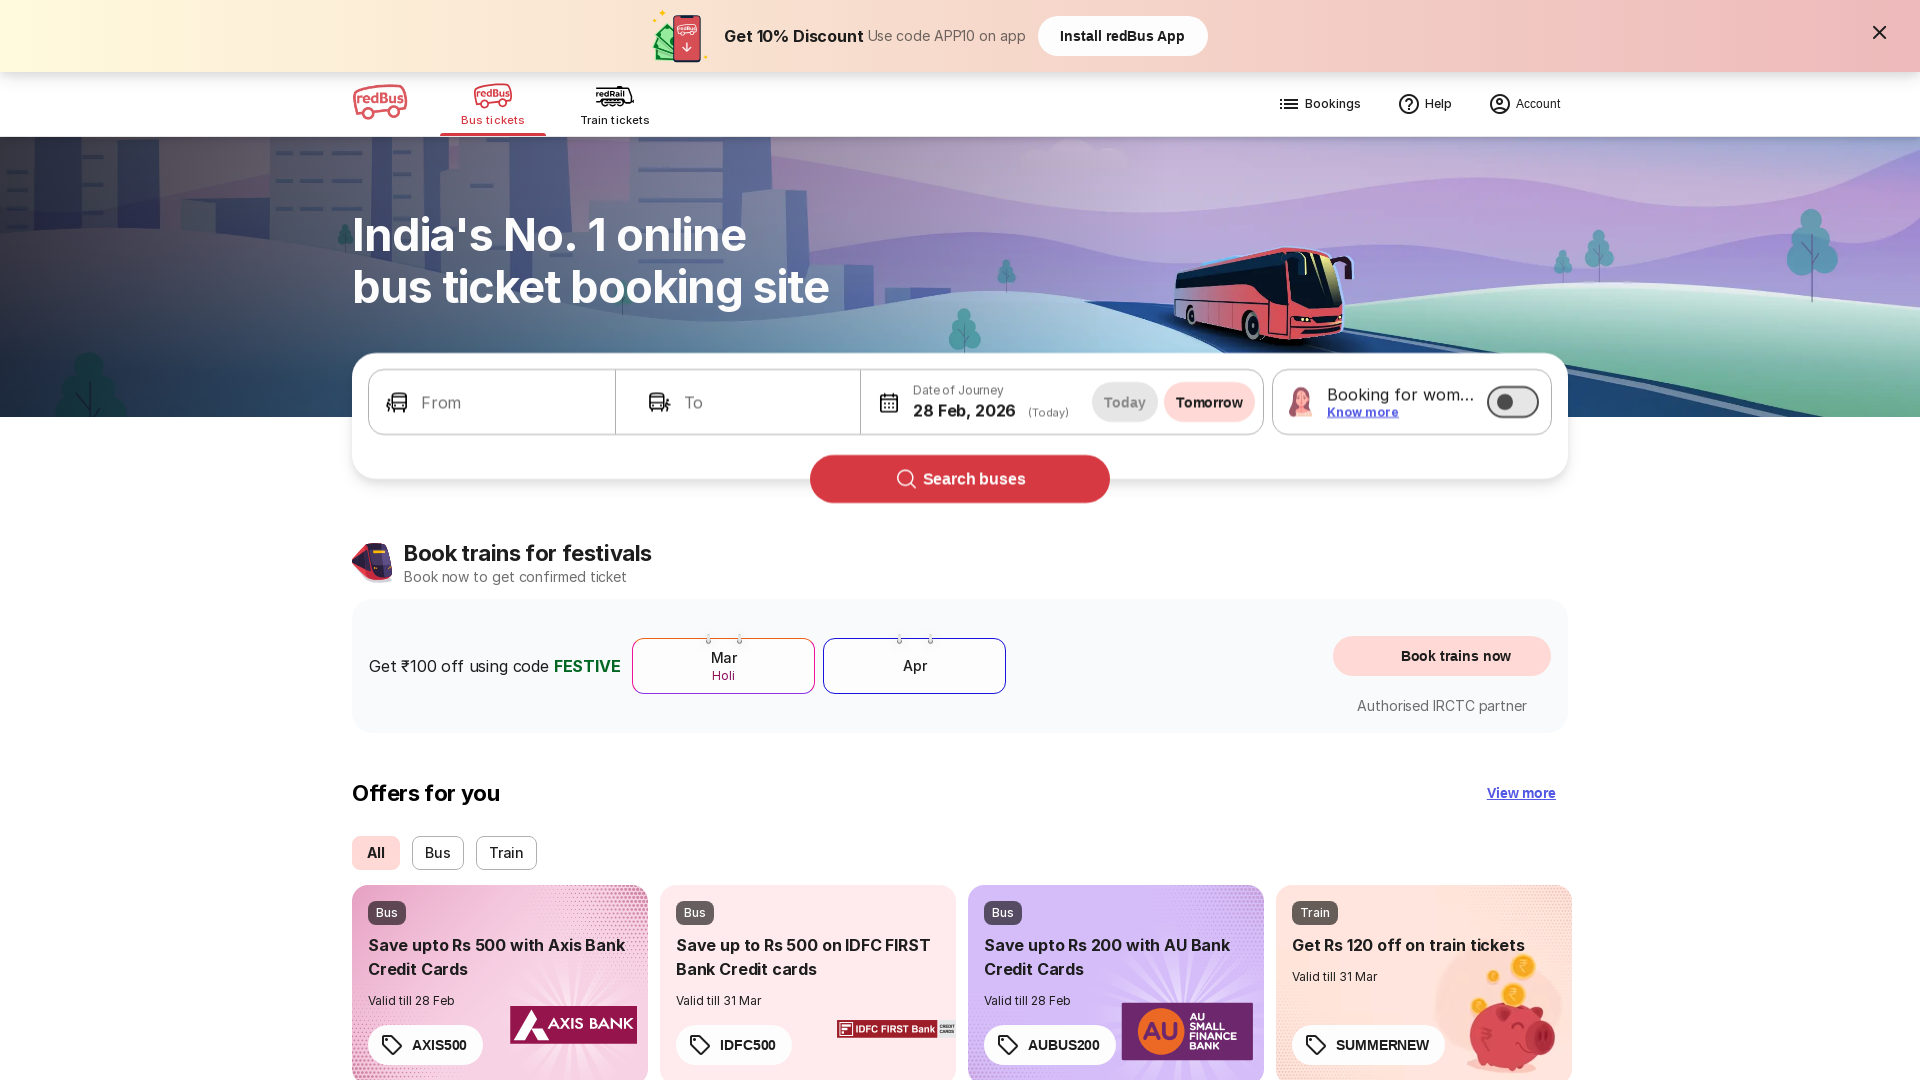